Tests alert dialog by entering a name and accepting the alert

Starting URL: https://codenboxautomationlab.com/practice/

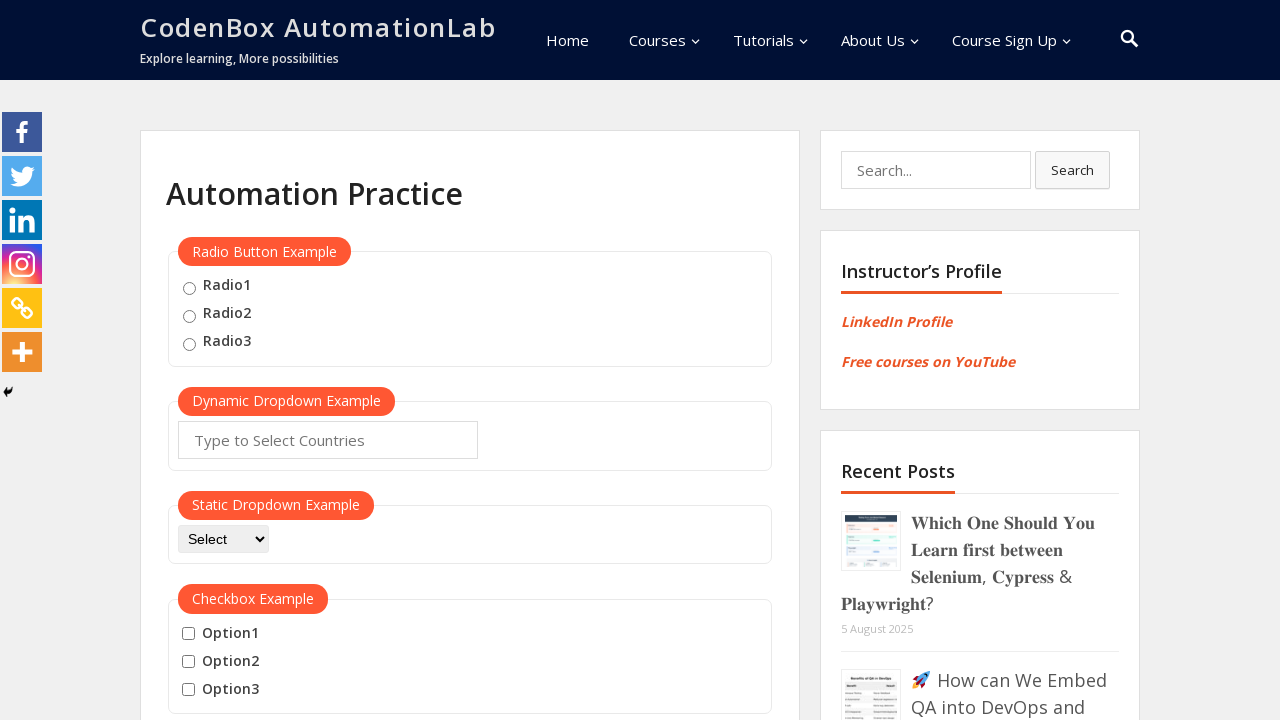

Filled name field with 'Anas Jarrar' on #name
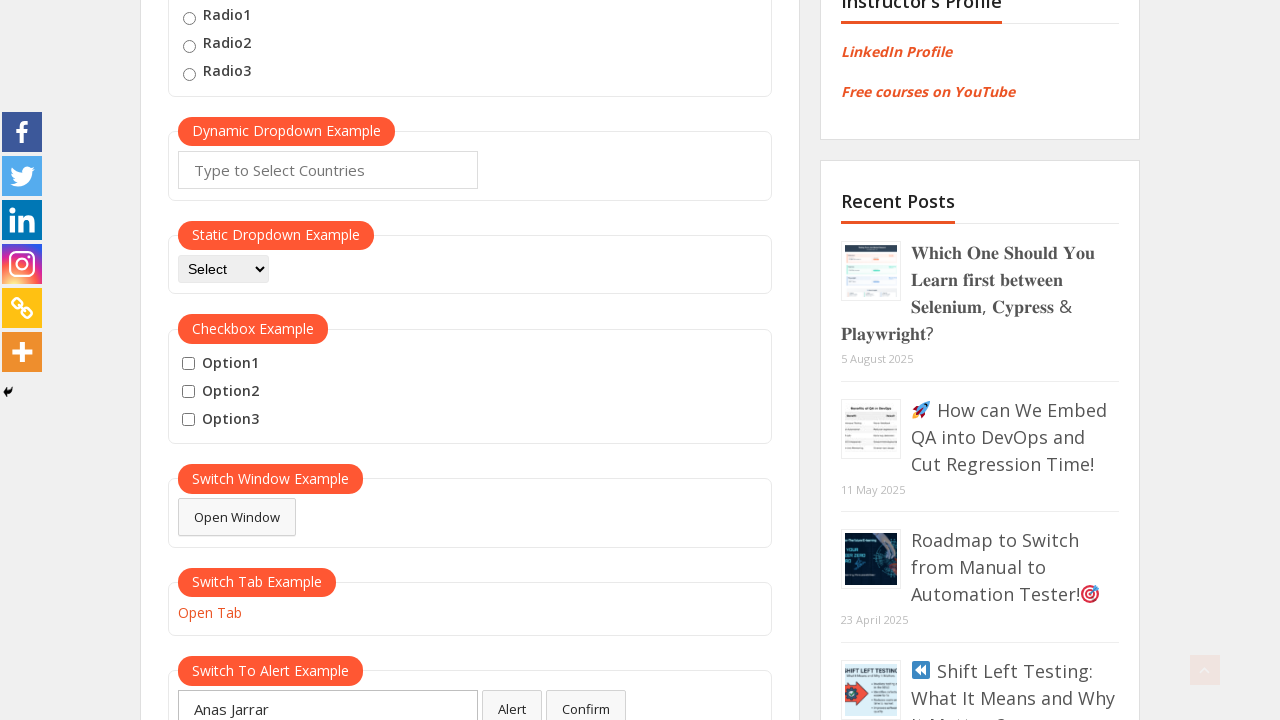

Set up dialog handler to accept alerts
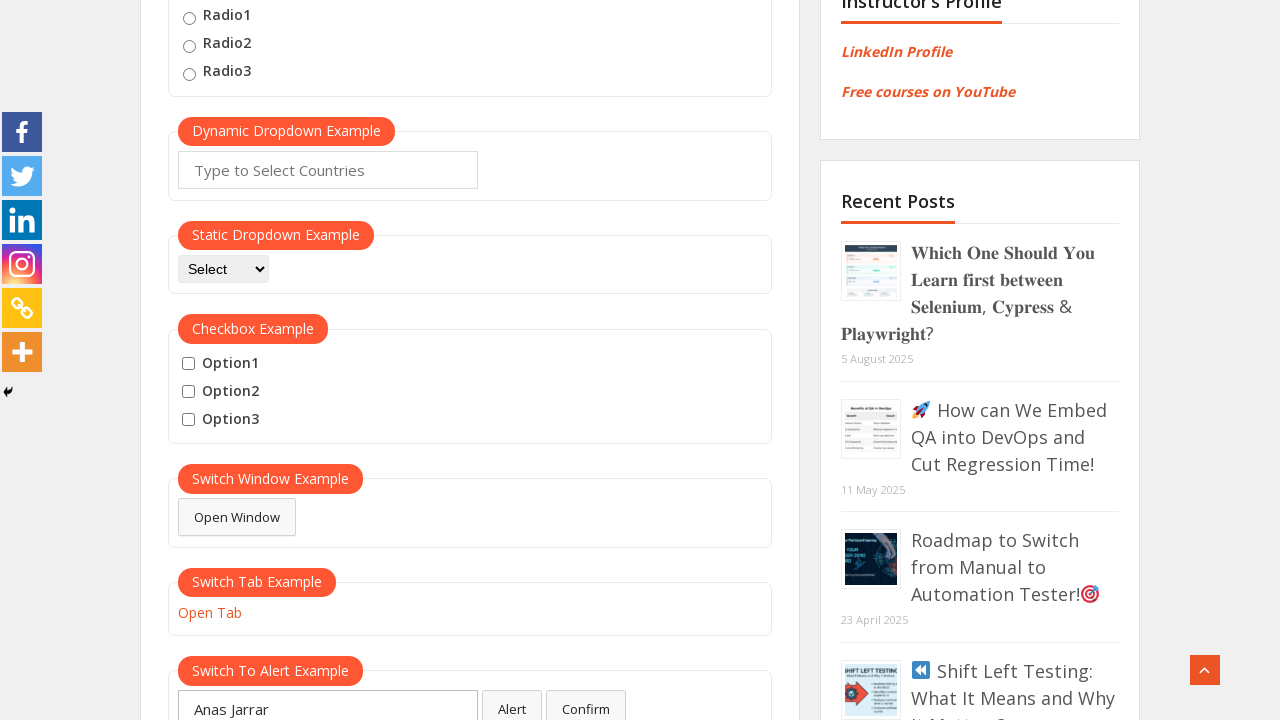

Clicked alert button and accepted the alert dialog at (512, 701) on #alertbtn
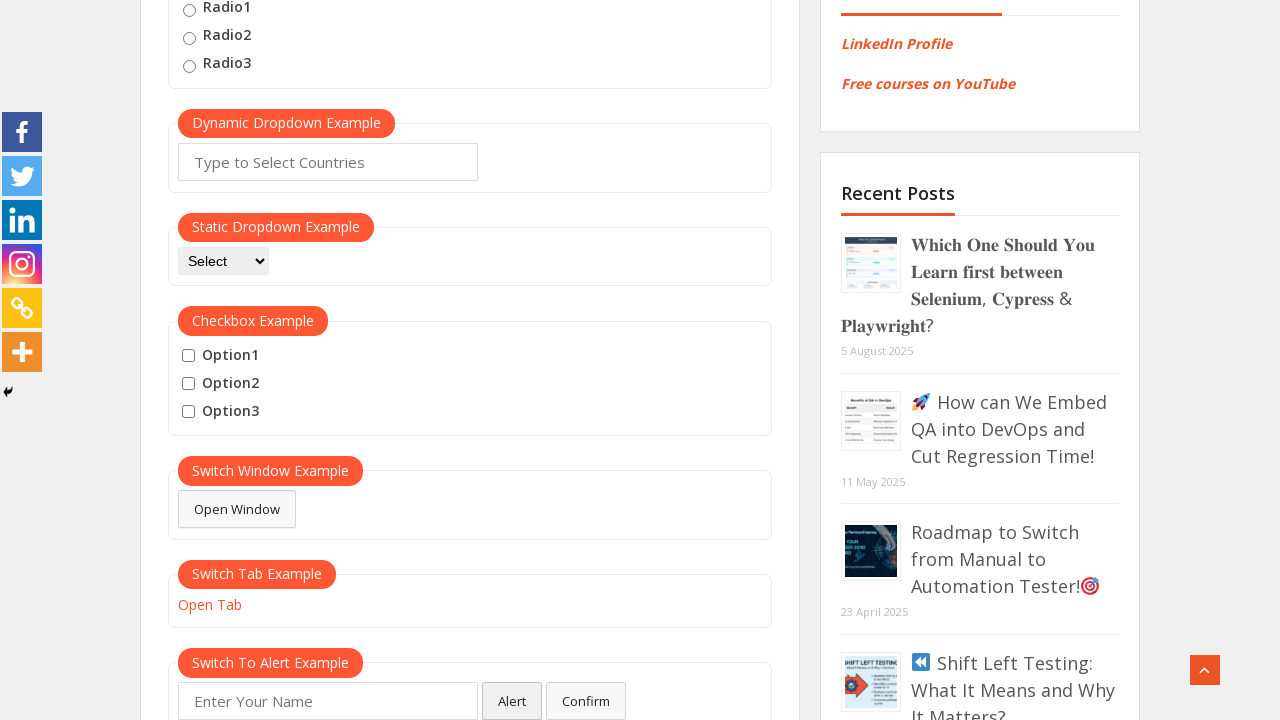

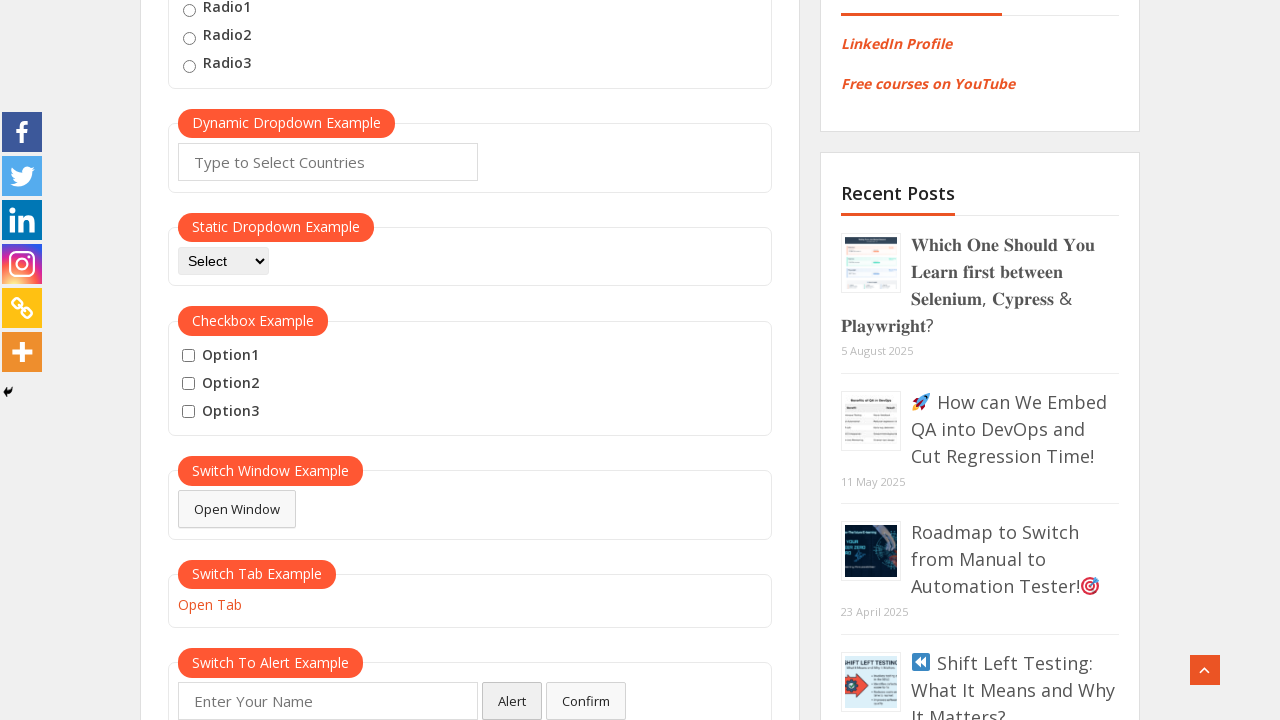